Navigates to Weibo homepage and scrolls down the page twice to load additional content.

Starting URL: https://www.weibo.com

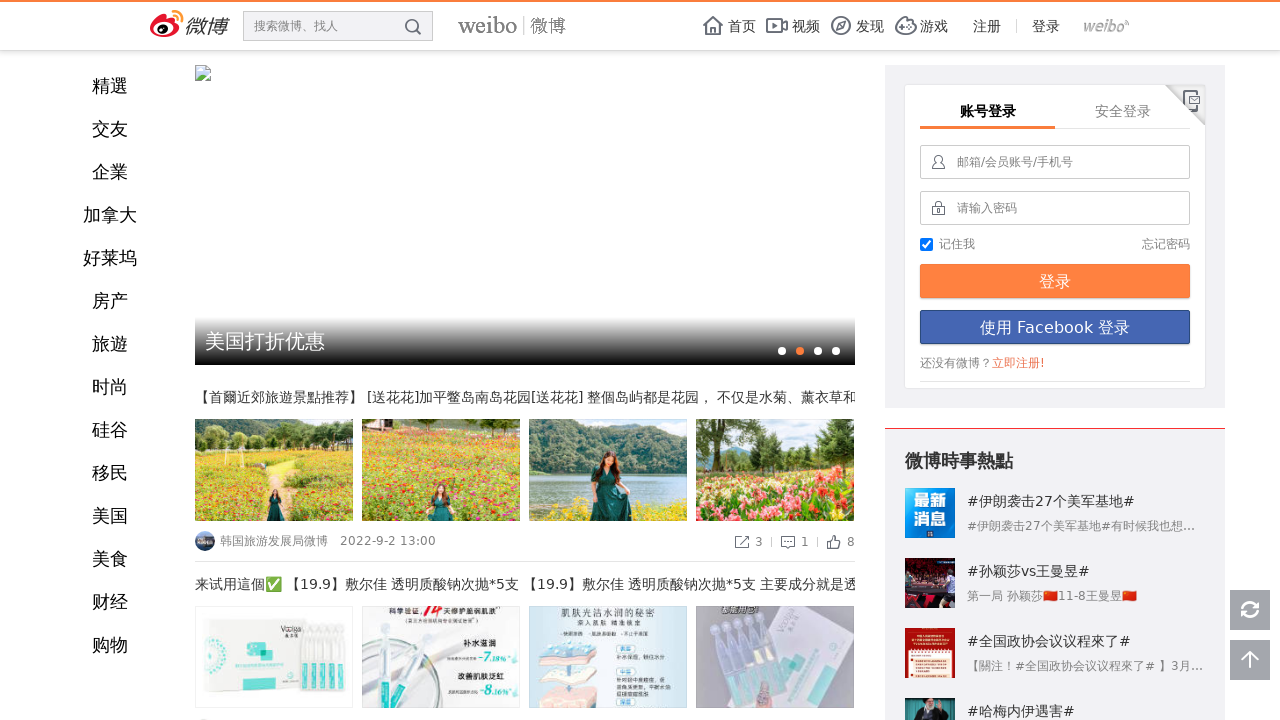

Navigated to Weibo homepage
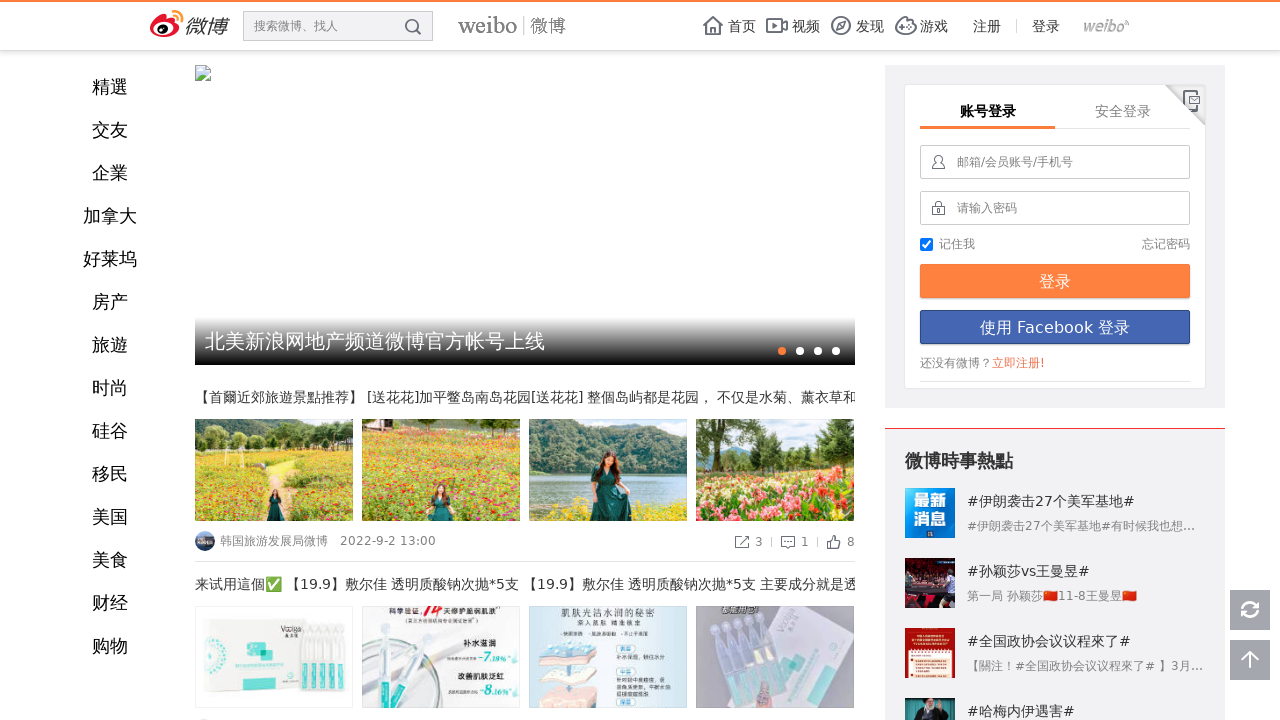

Scrolled to bottom of page (first scroll)
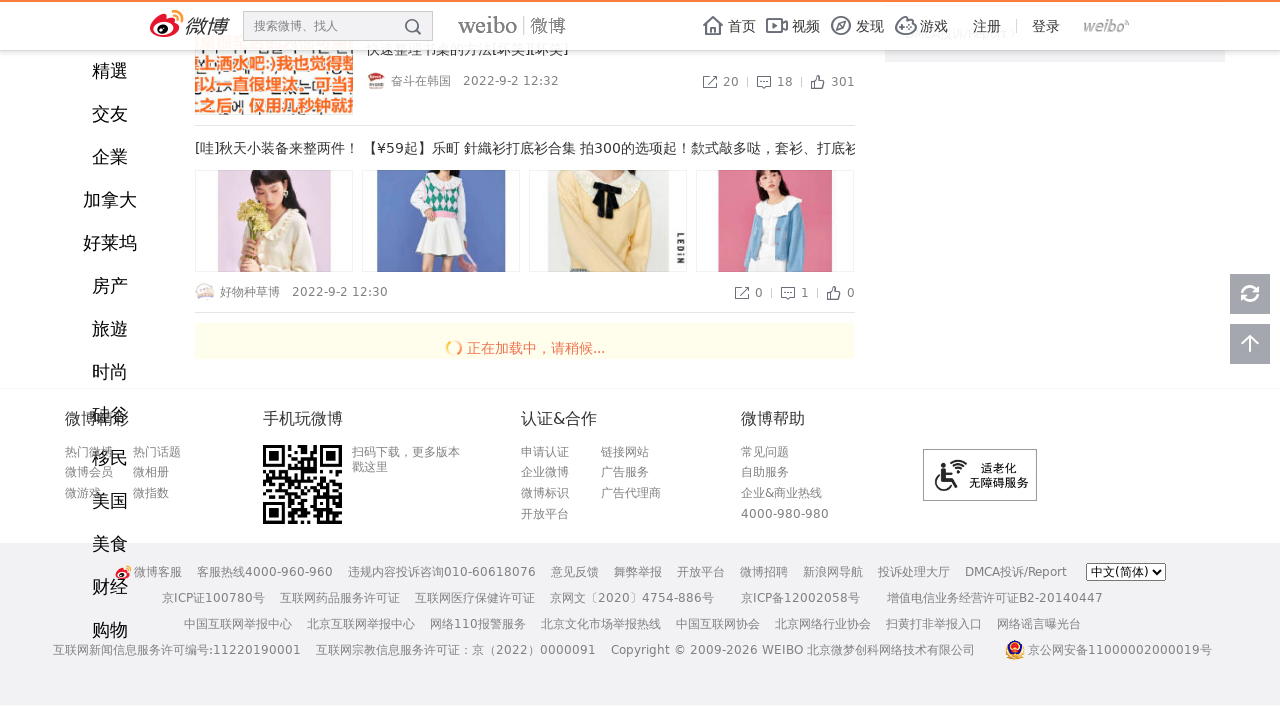

Waited 6 seconds for content to load
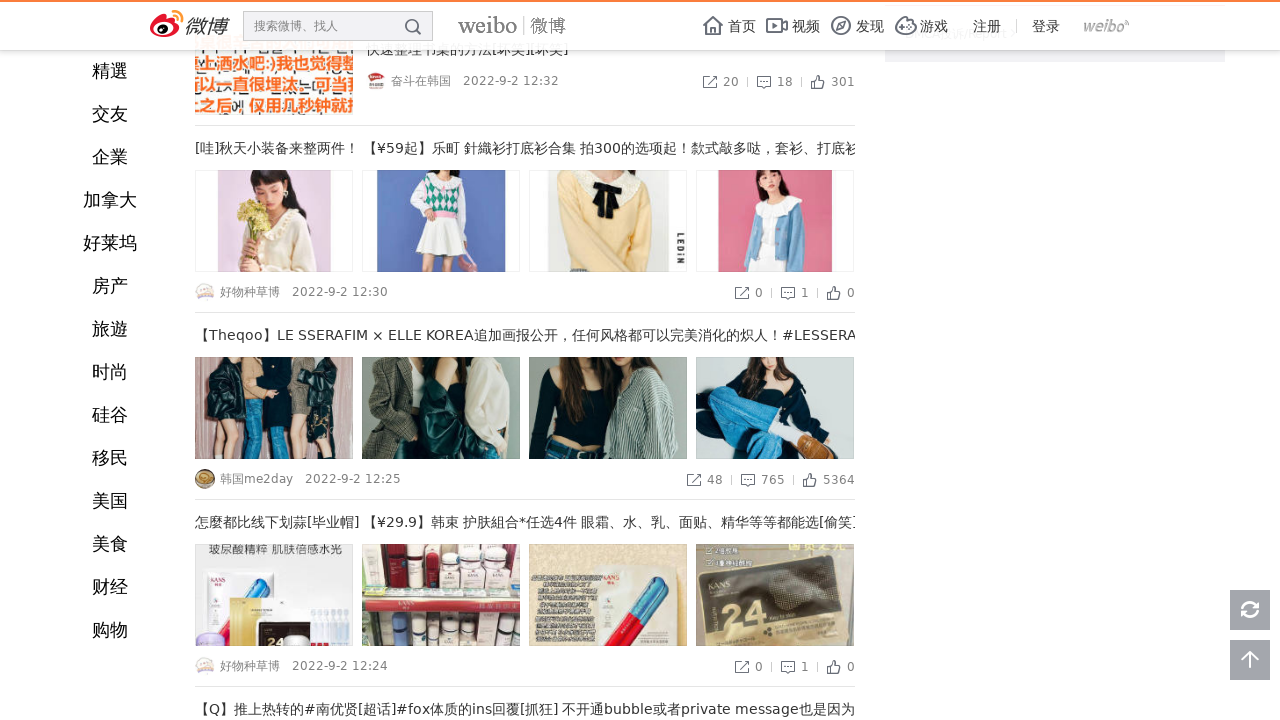

Scrolled to bottom of page (second scroll)
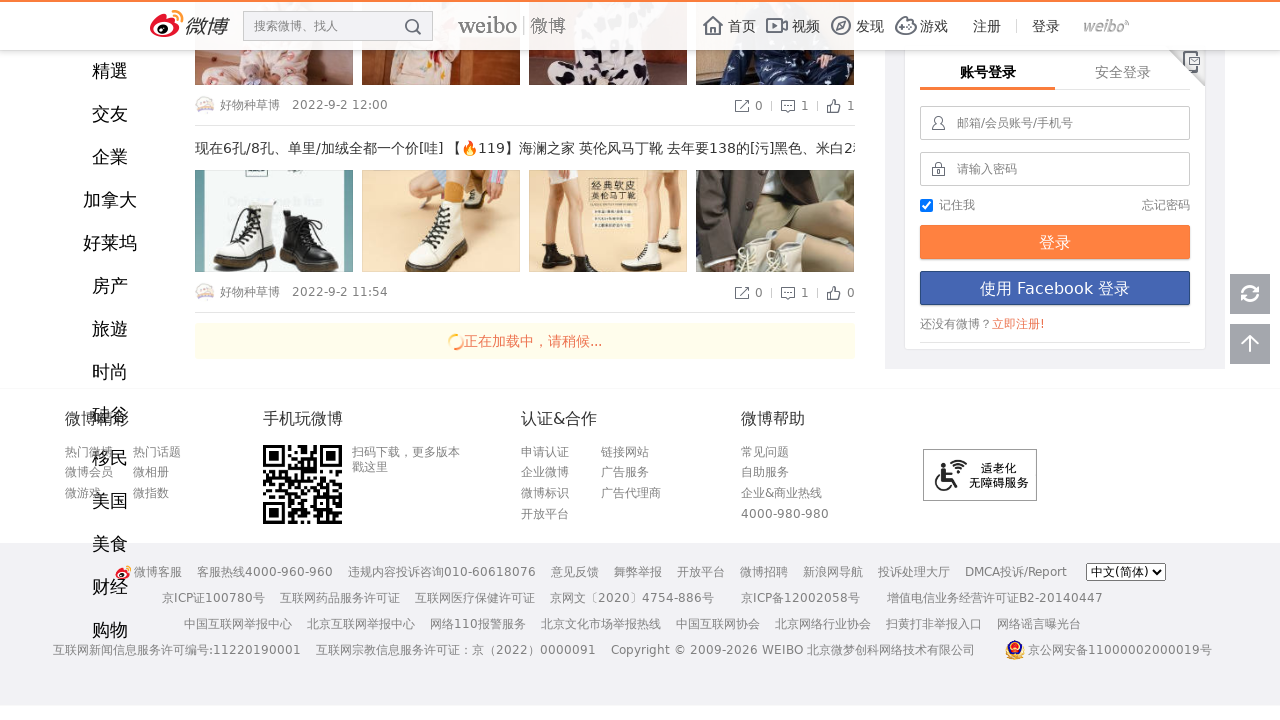

Waited 6 seconds for additional content to load
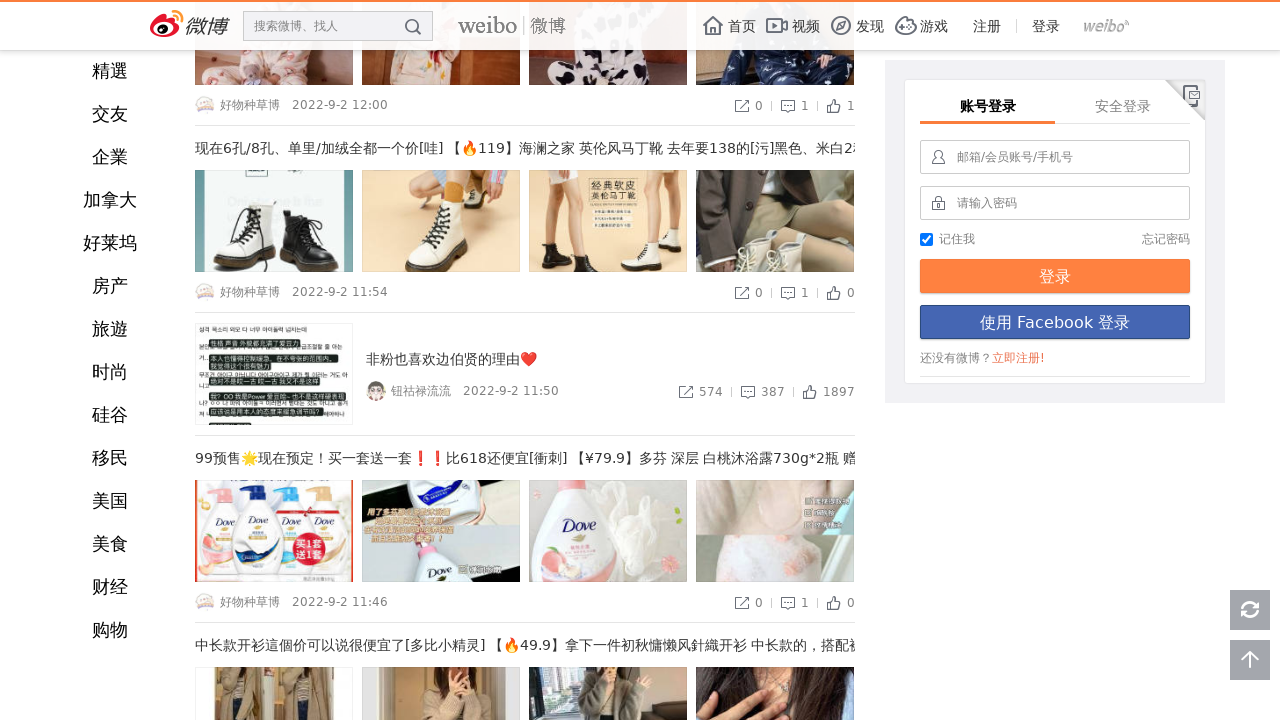

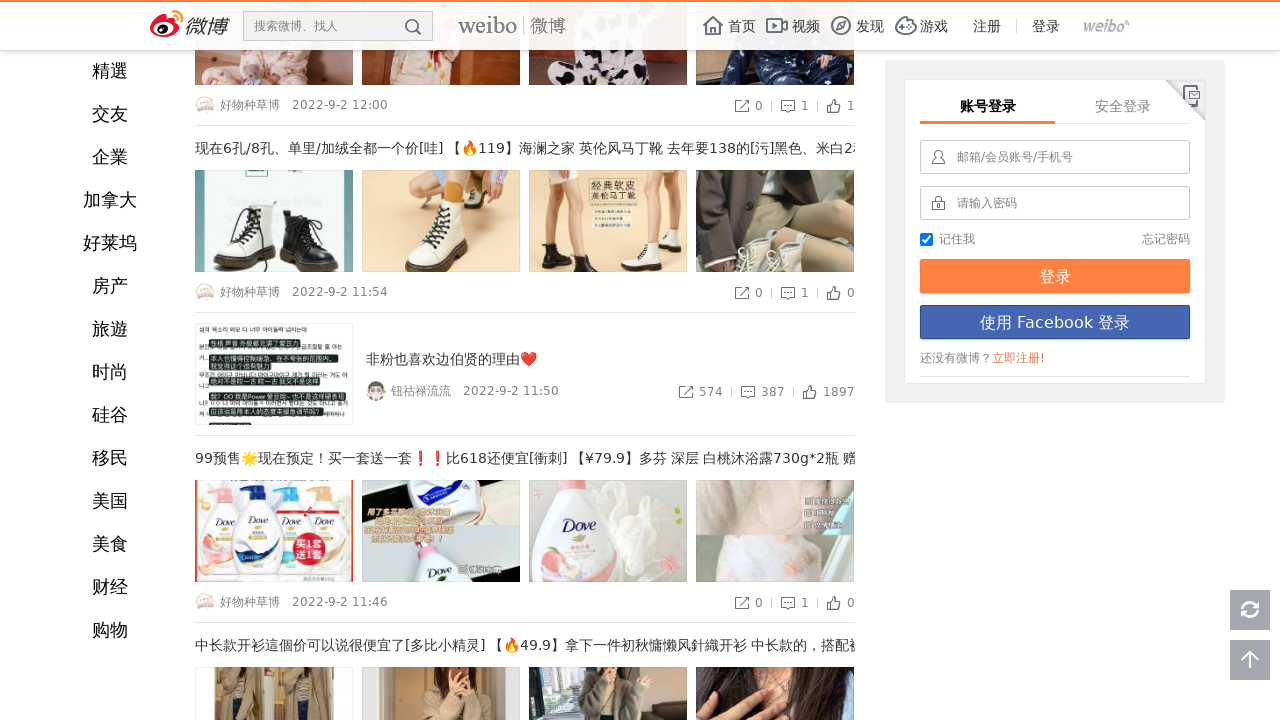